Navigates to the Walmart homepage and refreshes the page to verify the site loads correctly.

Starting URL: https://www.walmart.com/

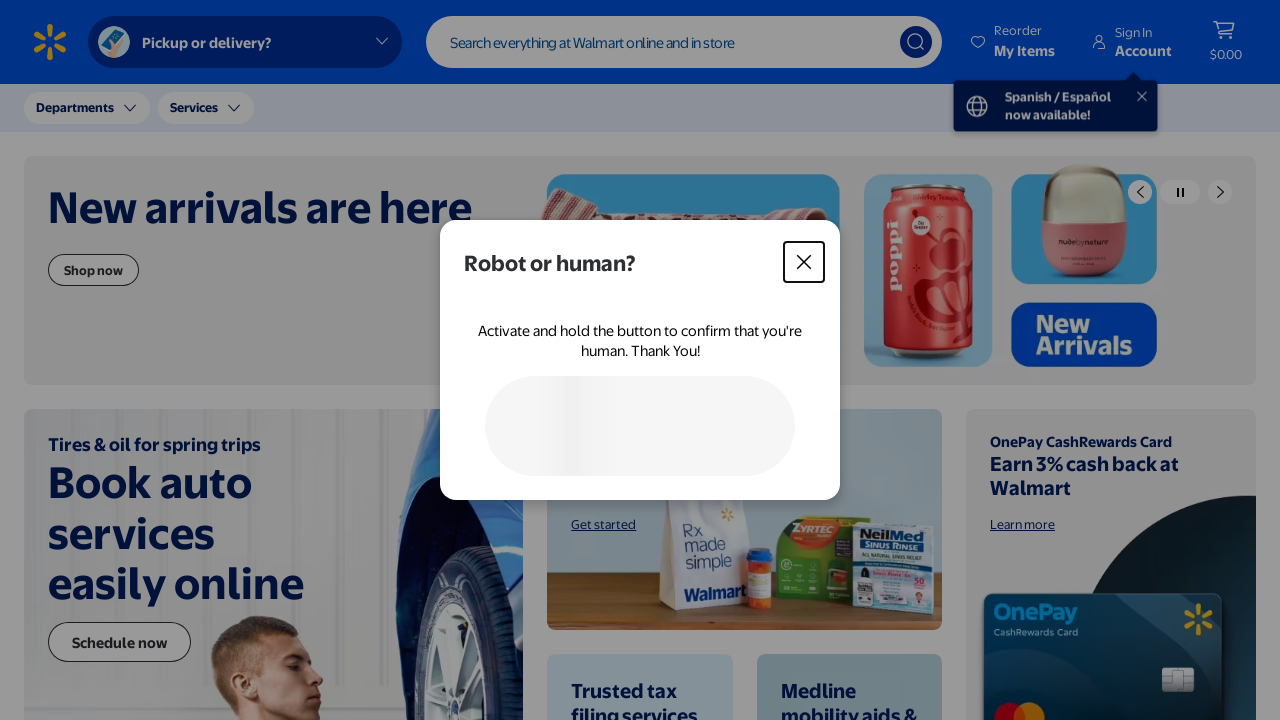

Refreshed the Walmart homepage
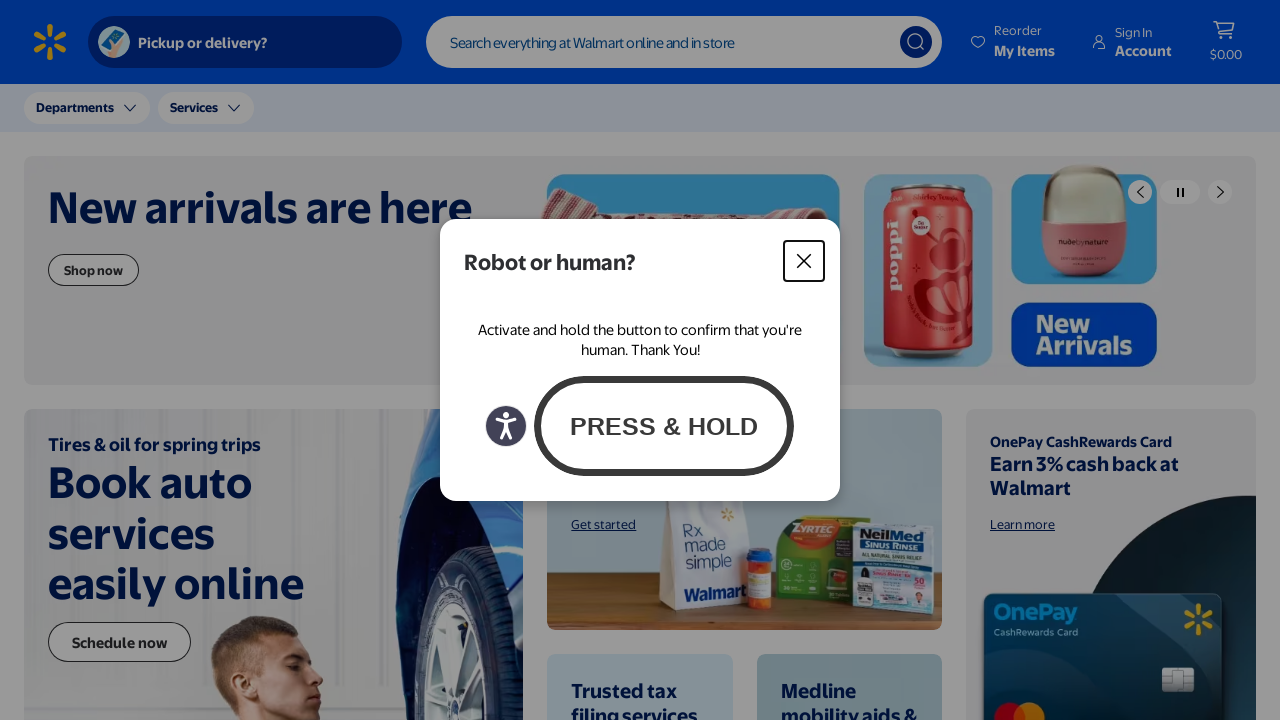

Walmart homepage loaded successfully (domcontentloaded)
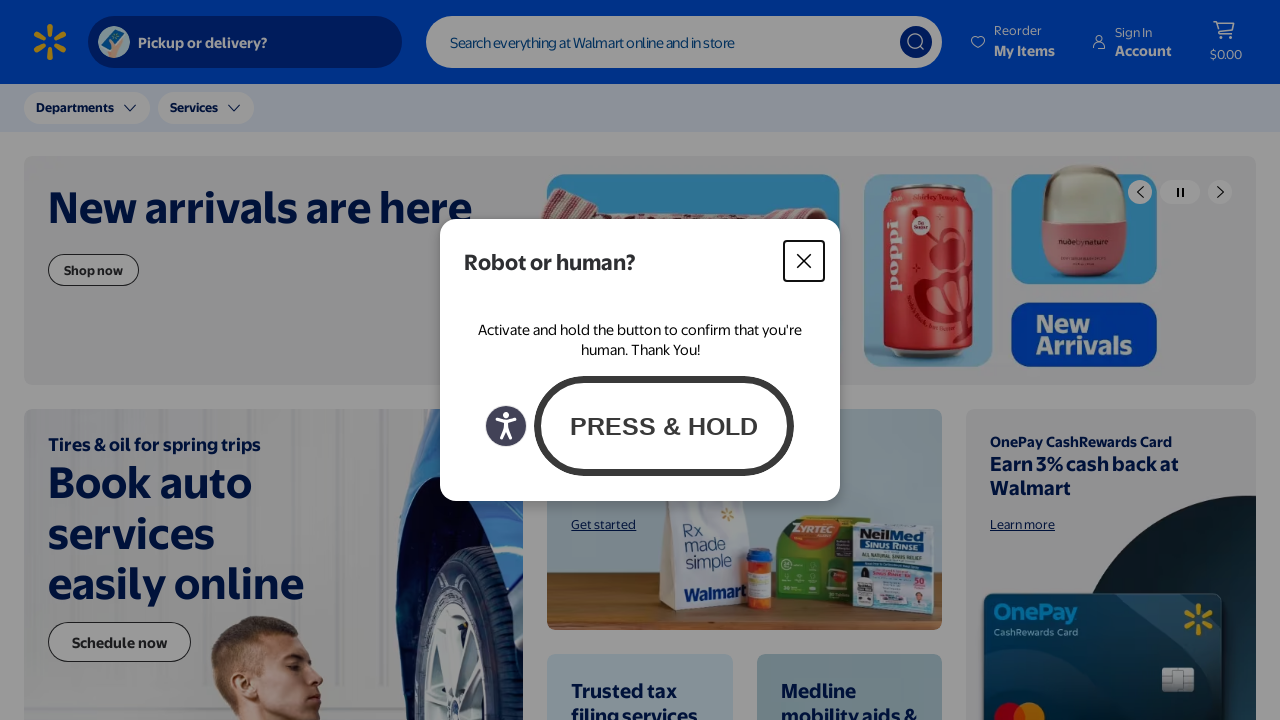

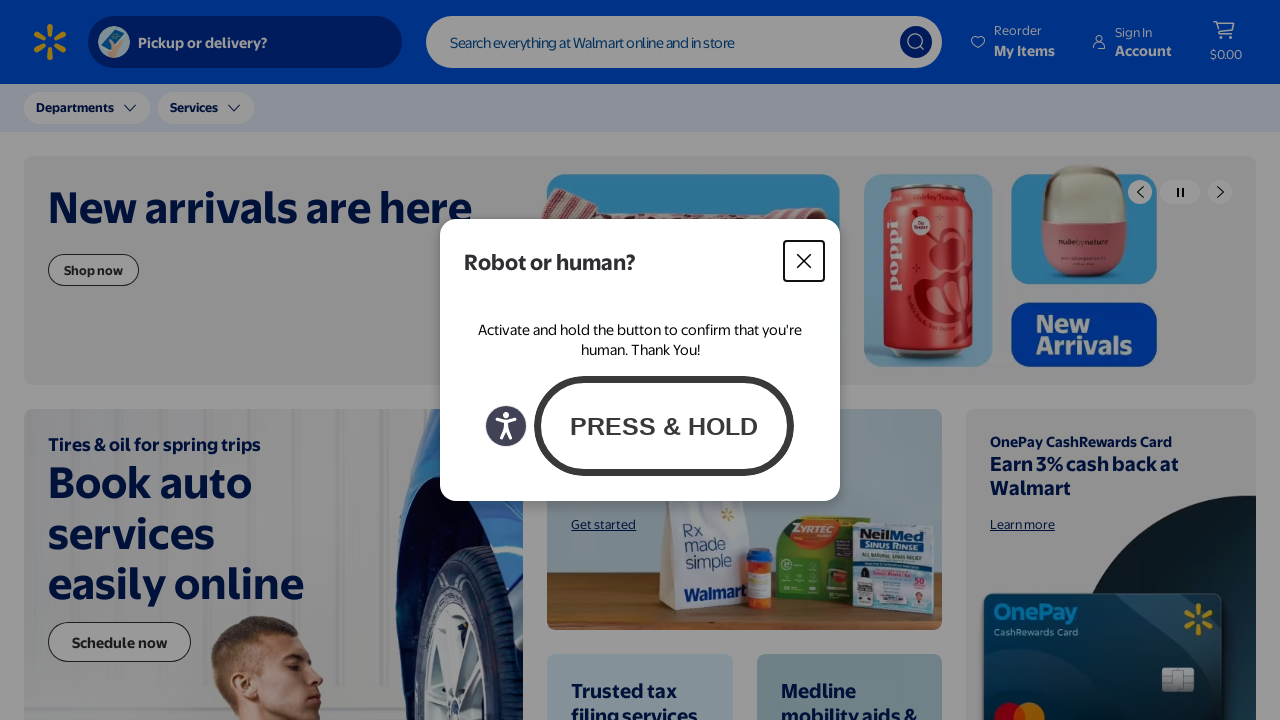